Tests clicking a button identified by CSS class on the UI Testing Playground class attribute page

Starting URL: http://uitestingplayground.com/classattr

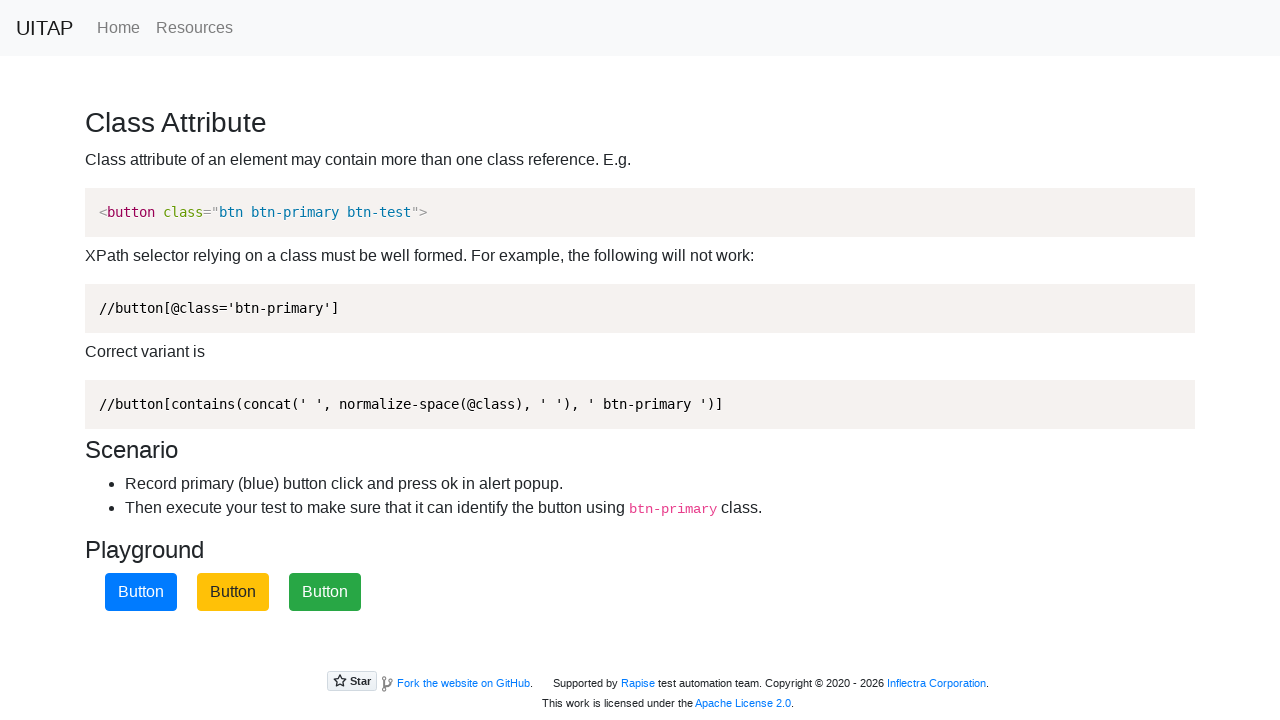

Navigated to UI Testing Playground class attribute page
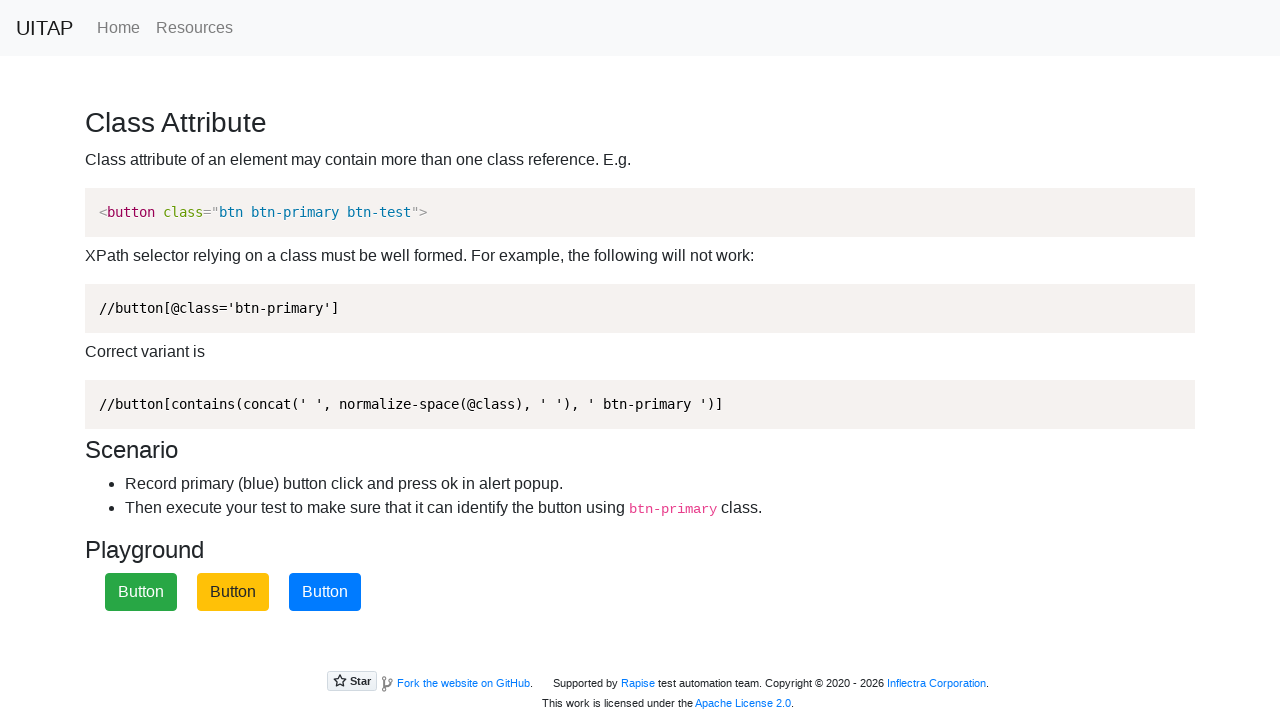

Clicked button with btn-primary class at (325, 592) on .btn-primary
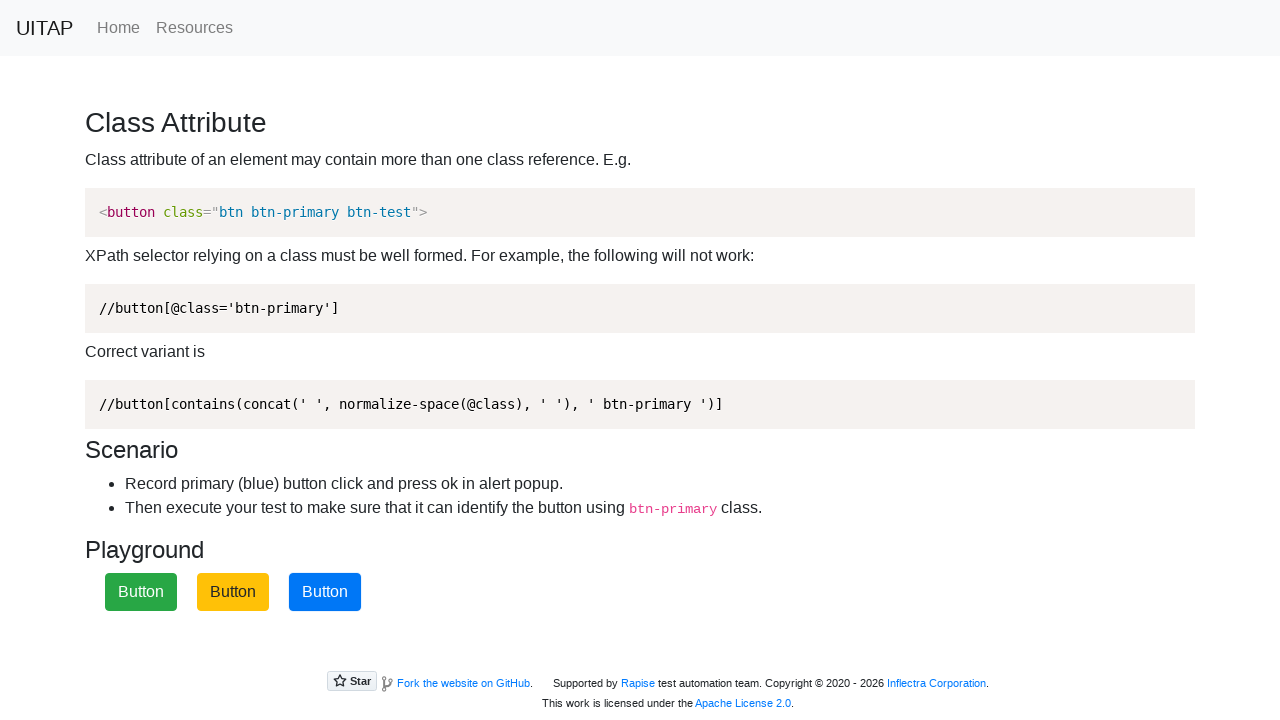

Set up dialog handler to accept alerts
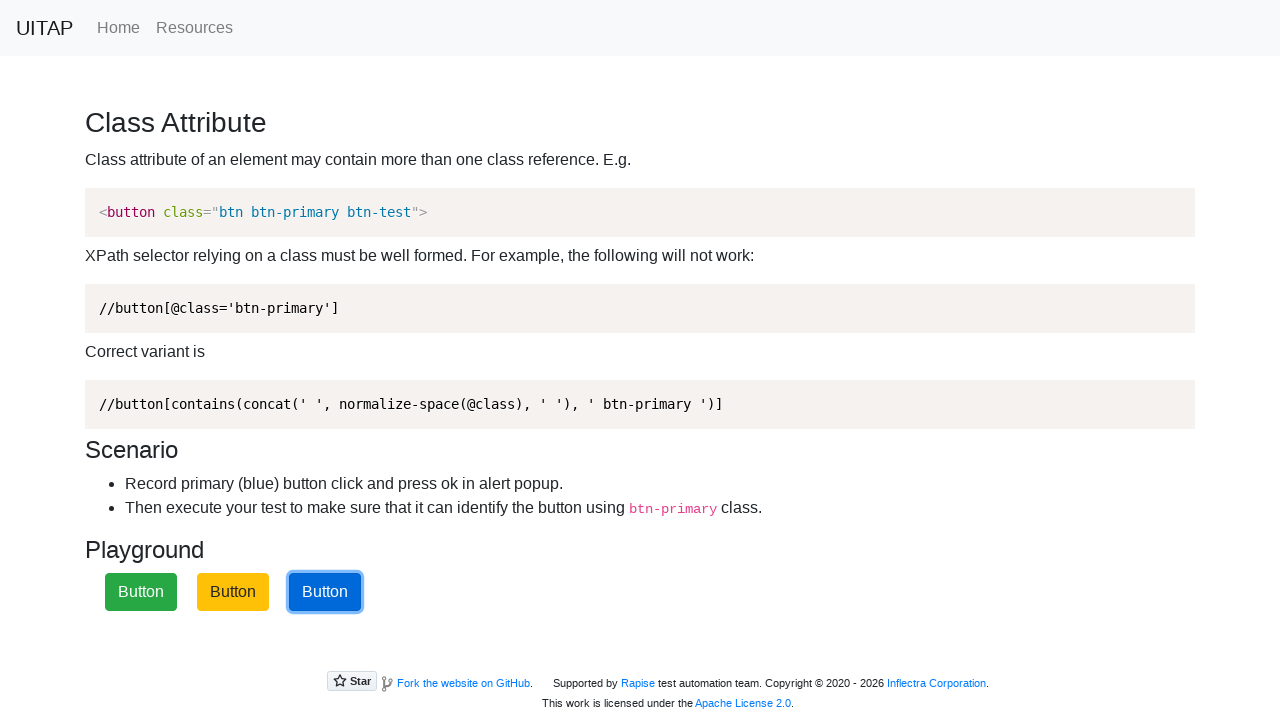

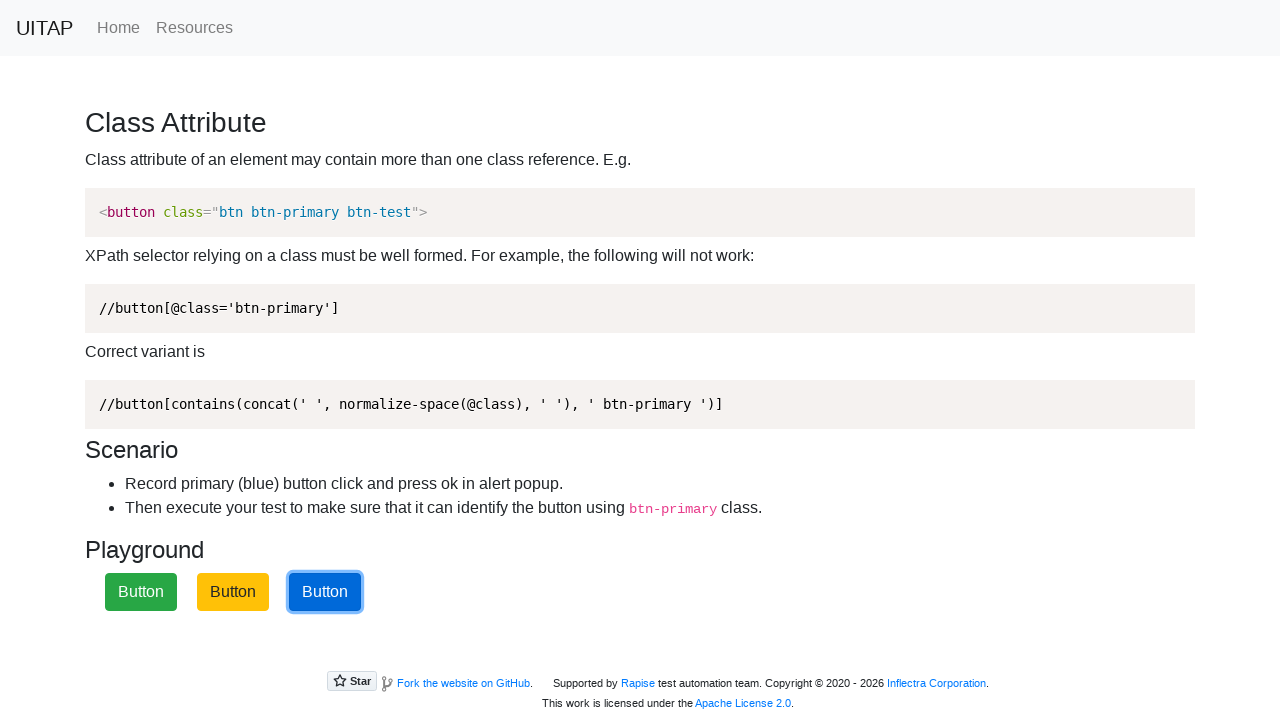